Tests hover functionality by hovering over three images and verifying that corresponding user name labels become visible on hover.

Starting URL: https://practice.cydeo.com/hovers

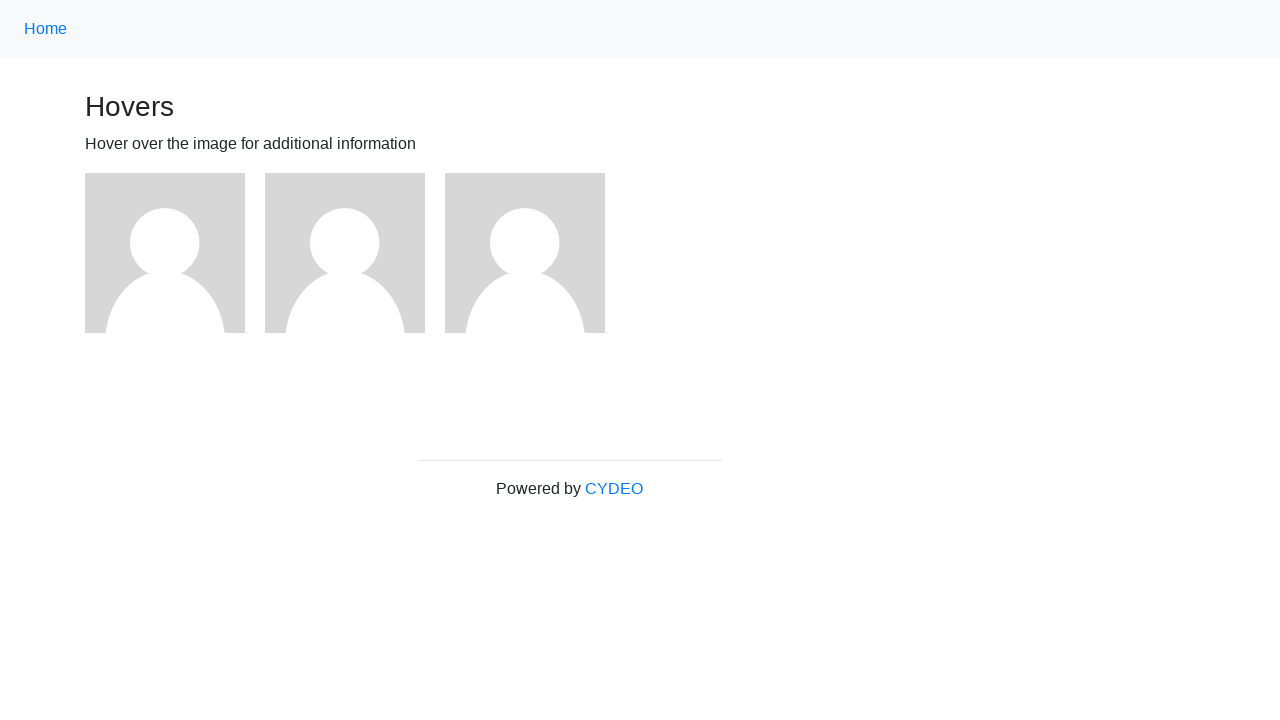

Located first image element
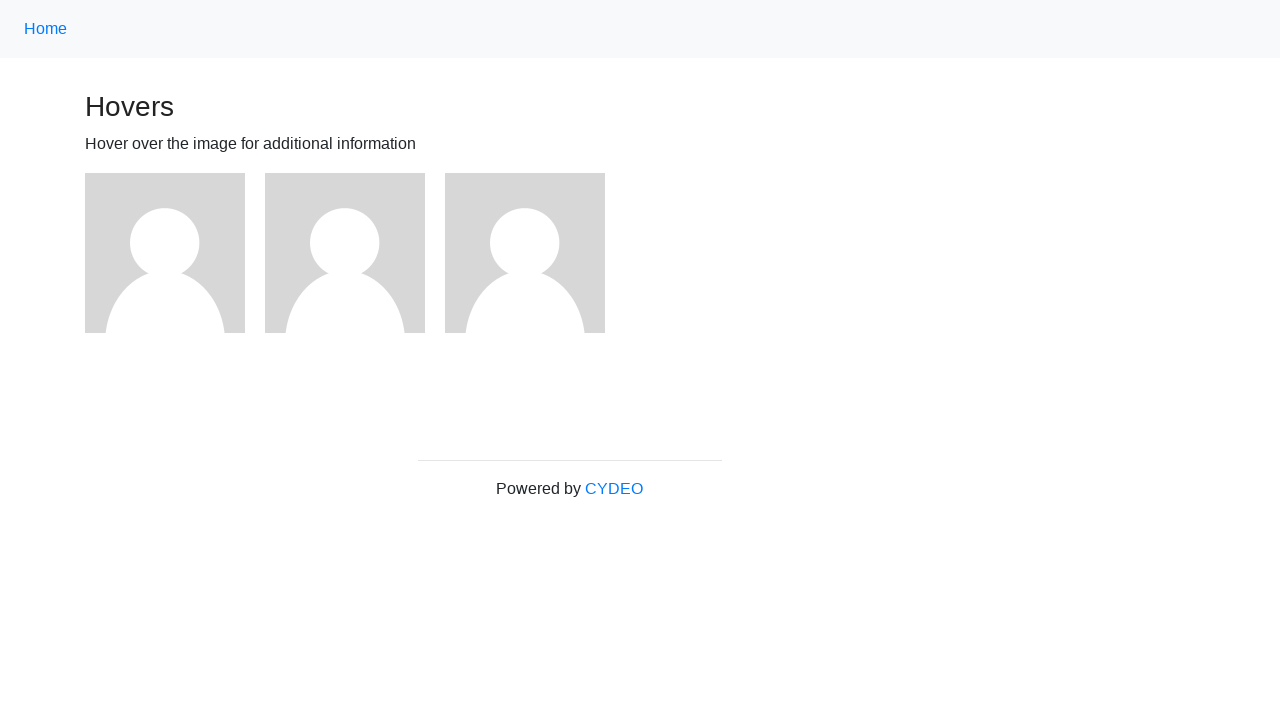

Located second image element
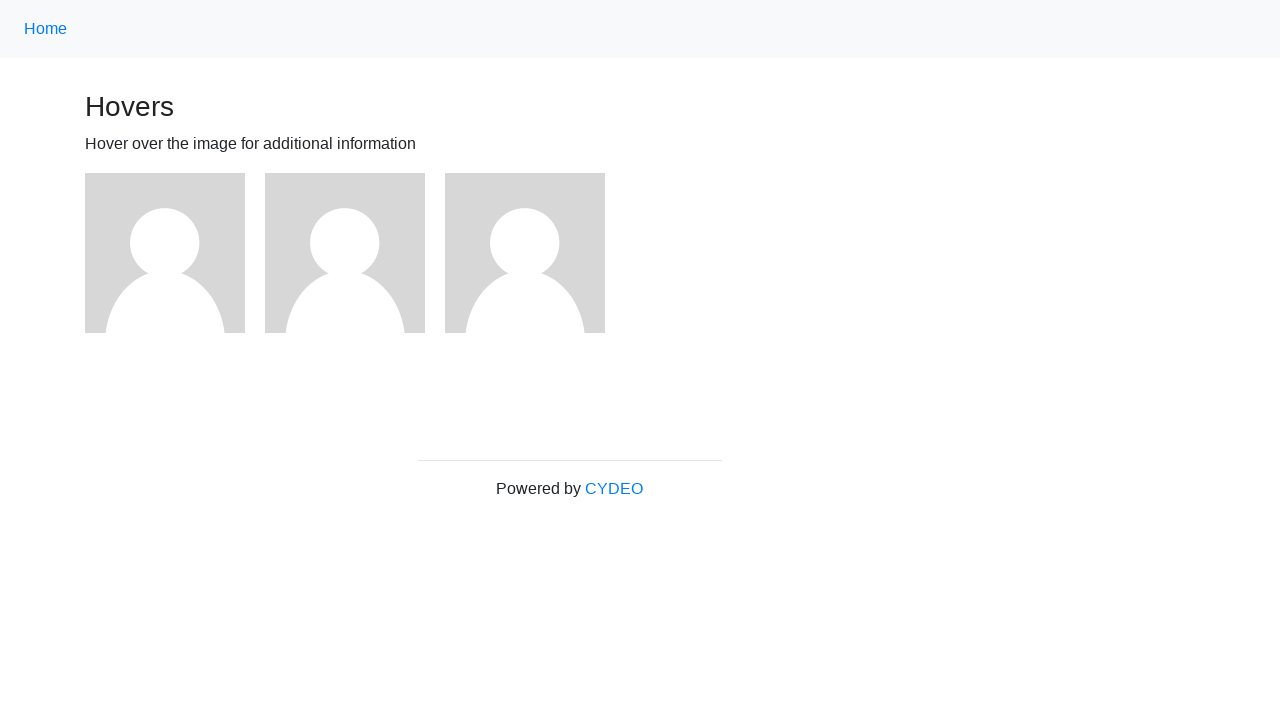

Located third image element
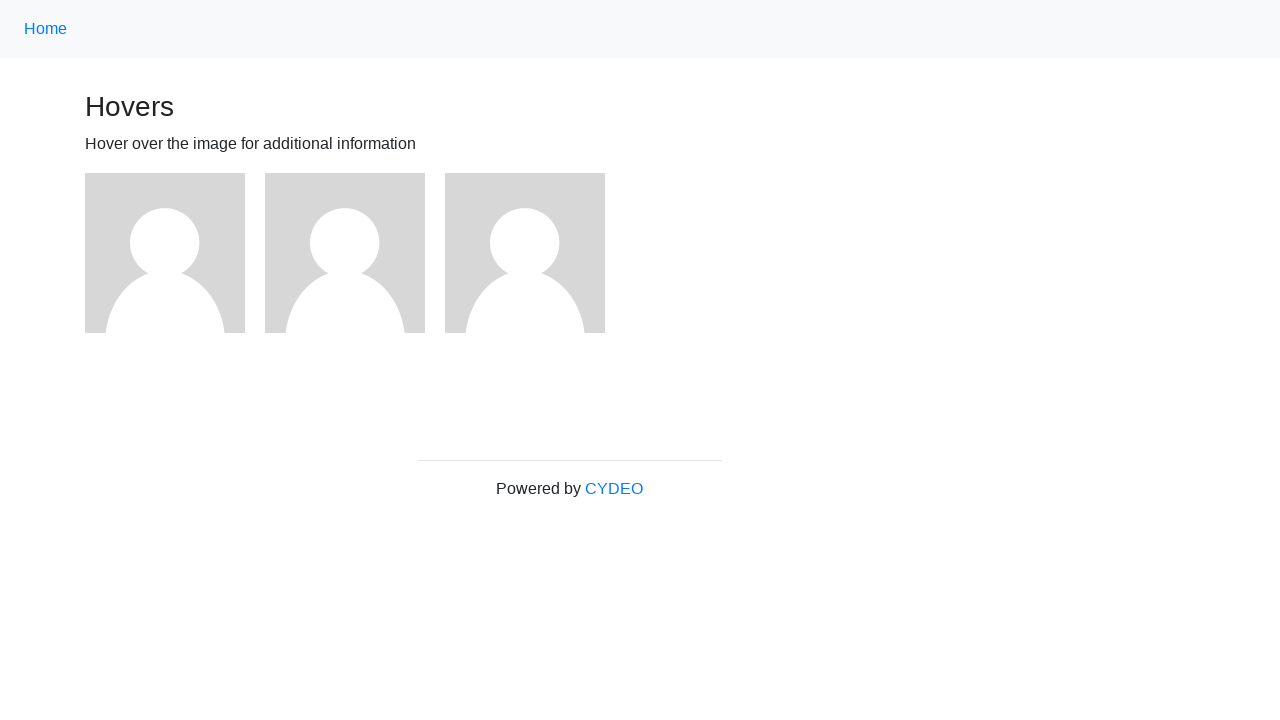

Hovered over first image at (165, 253) on xpath=//img >> nth=0
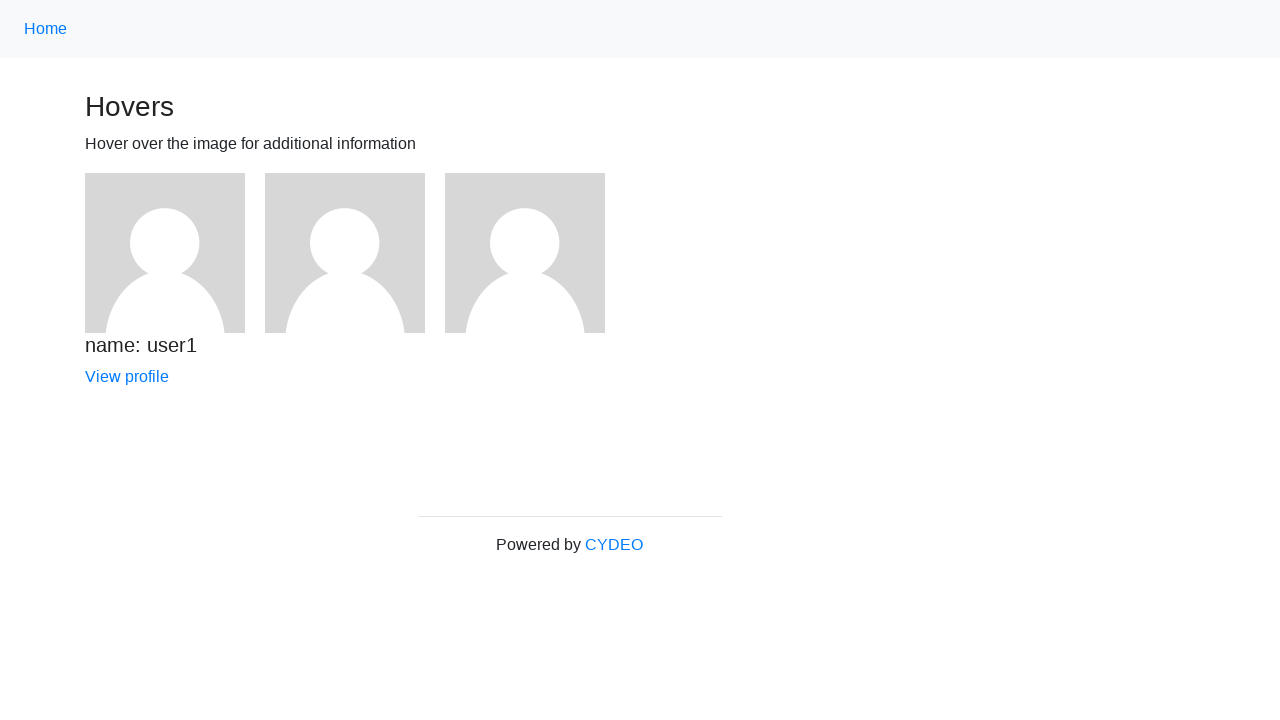

Located user1 name label
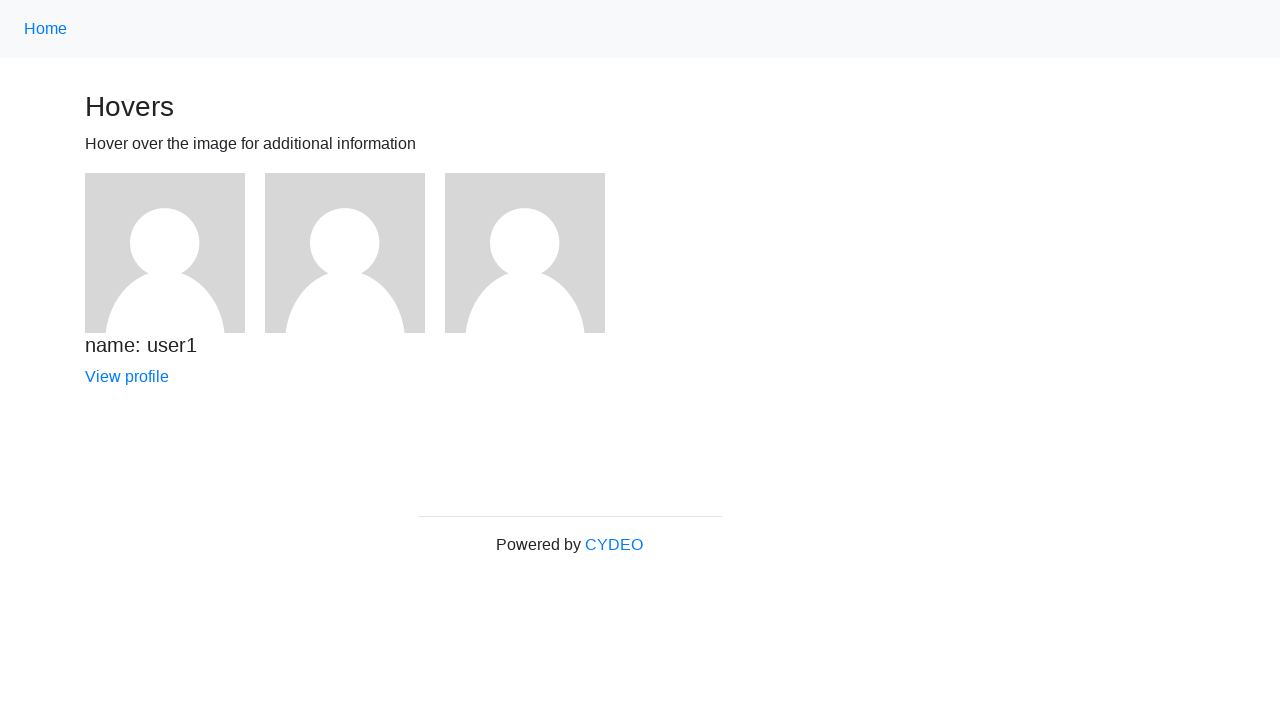

Verified 'name: user1' label is visible
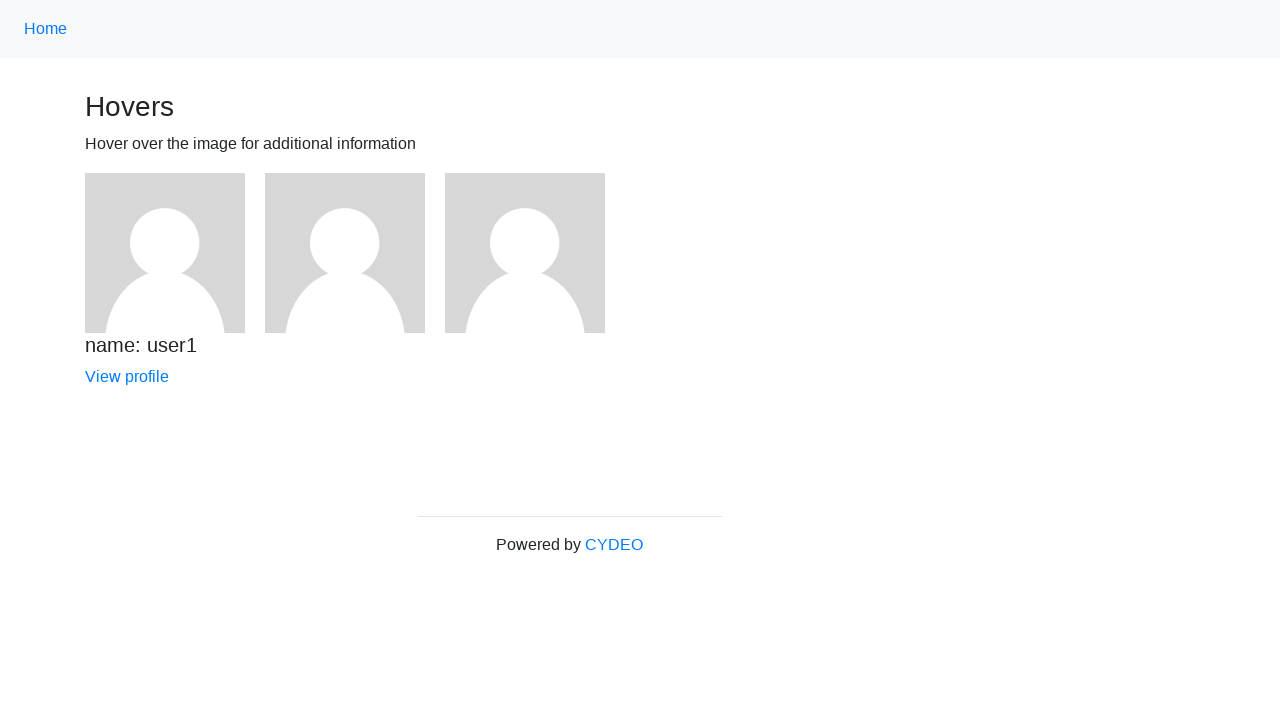

Hovered over second image at (345, 253) on xpath=//img >> nth=1
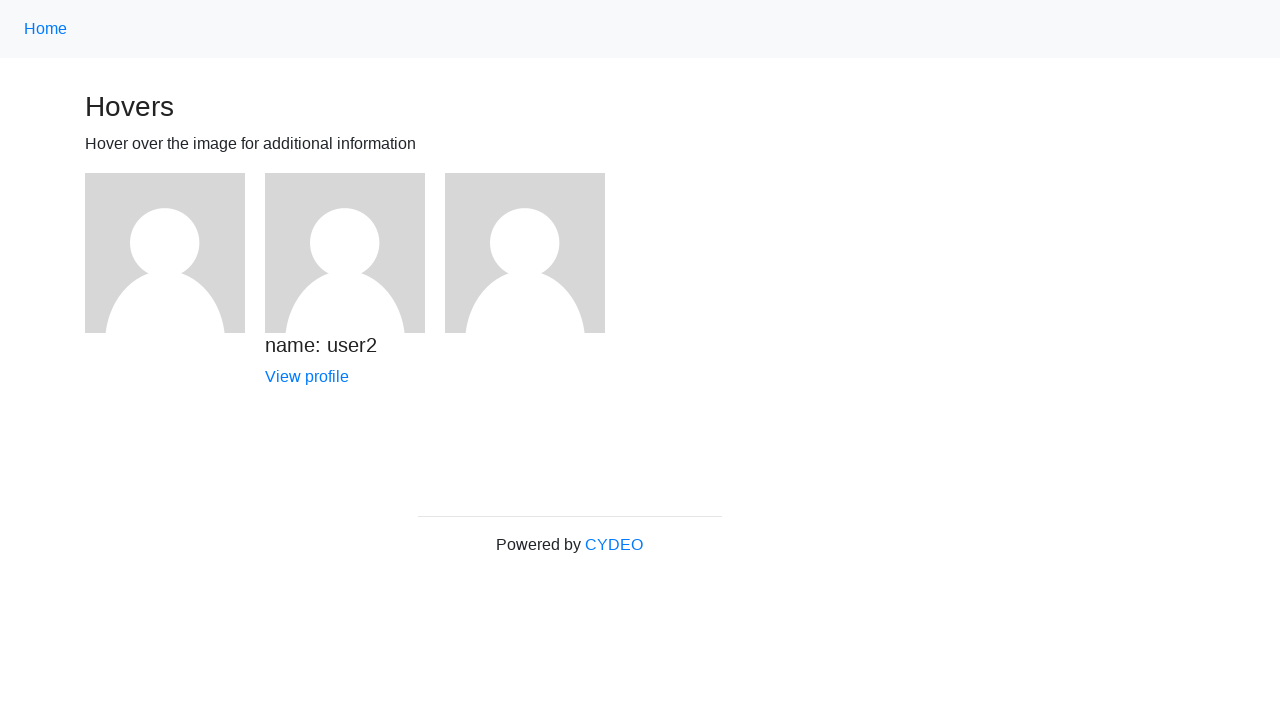

Located user2 name label
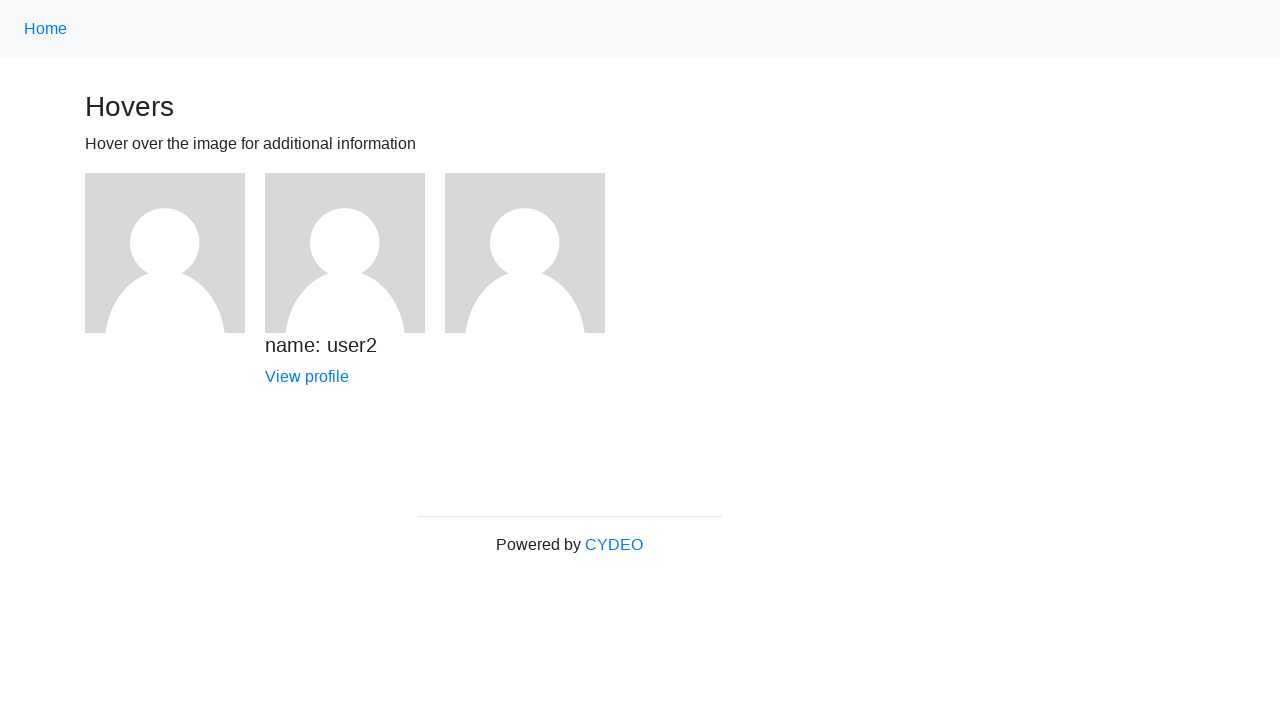

Verified 'name: user2' label is visible
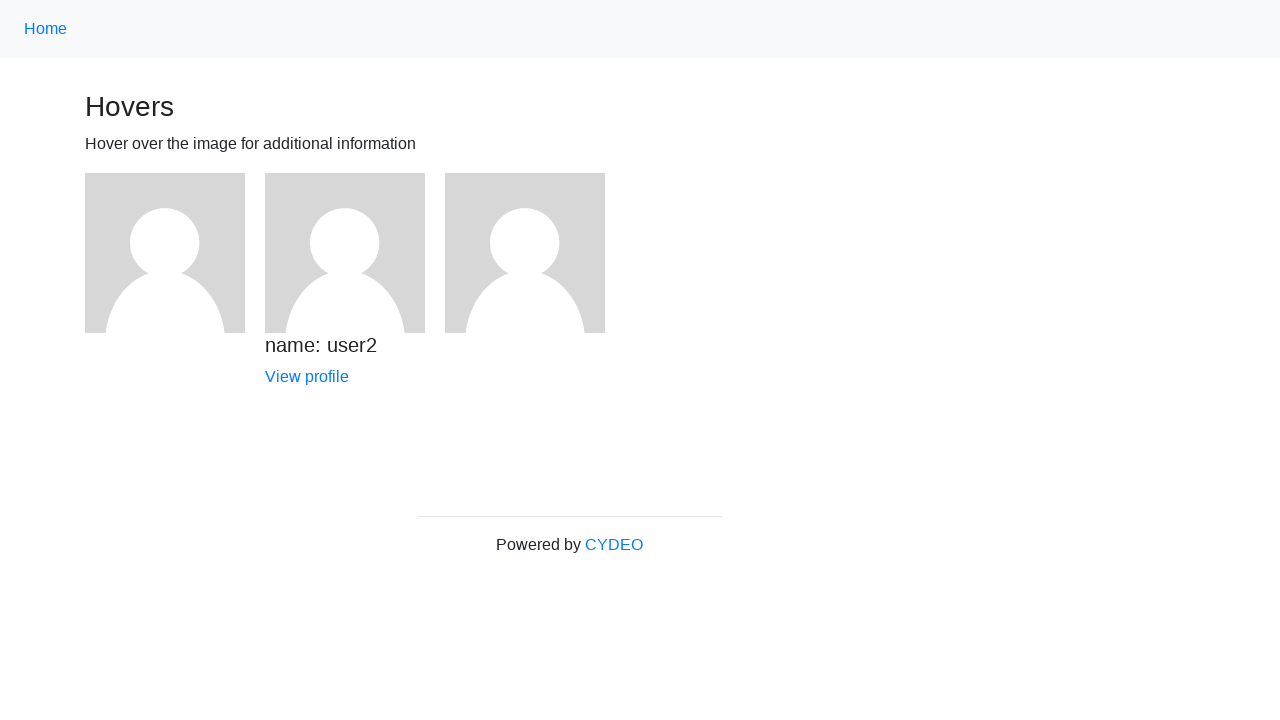

Hovered over third image at (525, 253) on xpath=//img >> nth=2
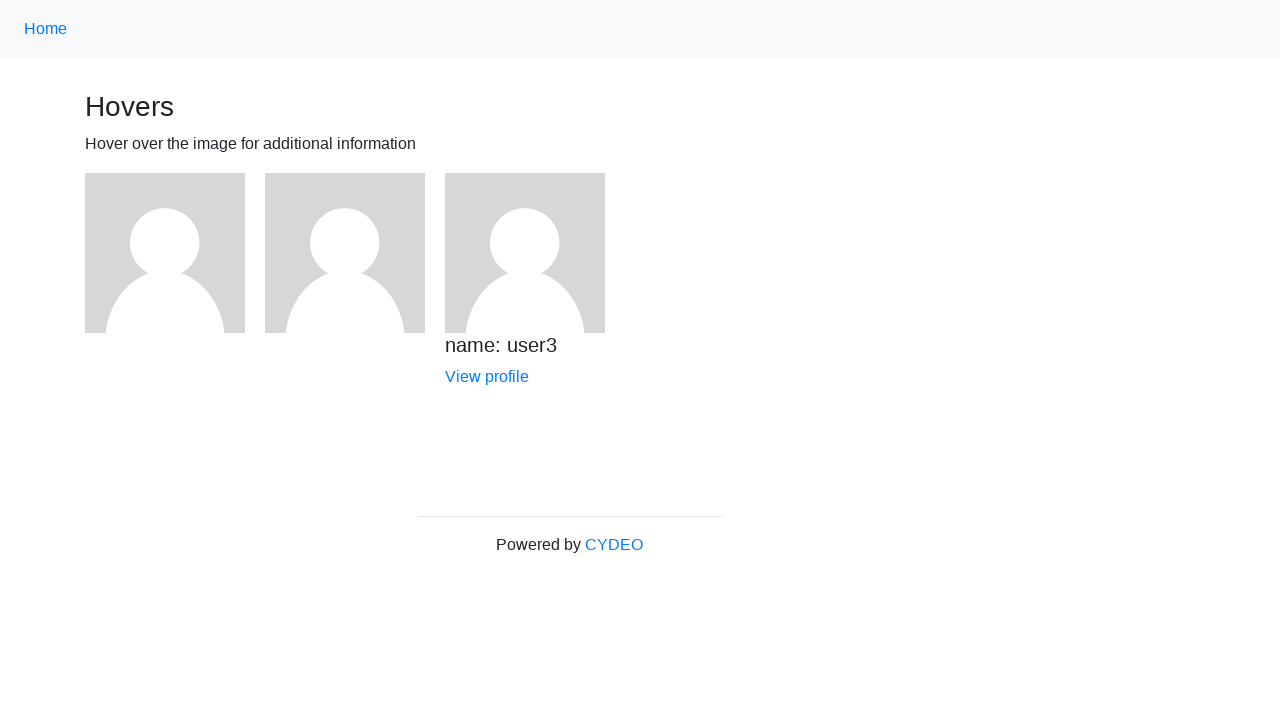

Located user3 name label
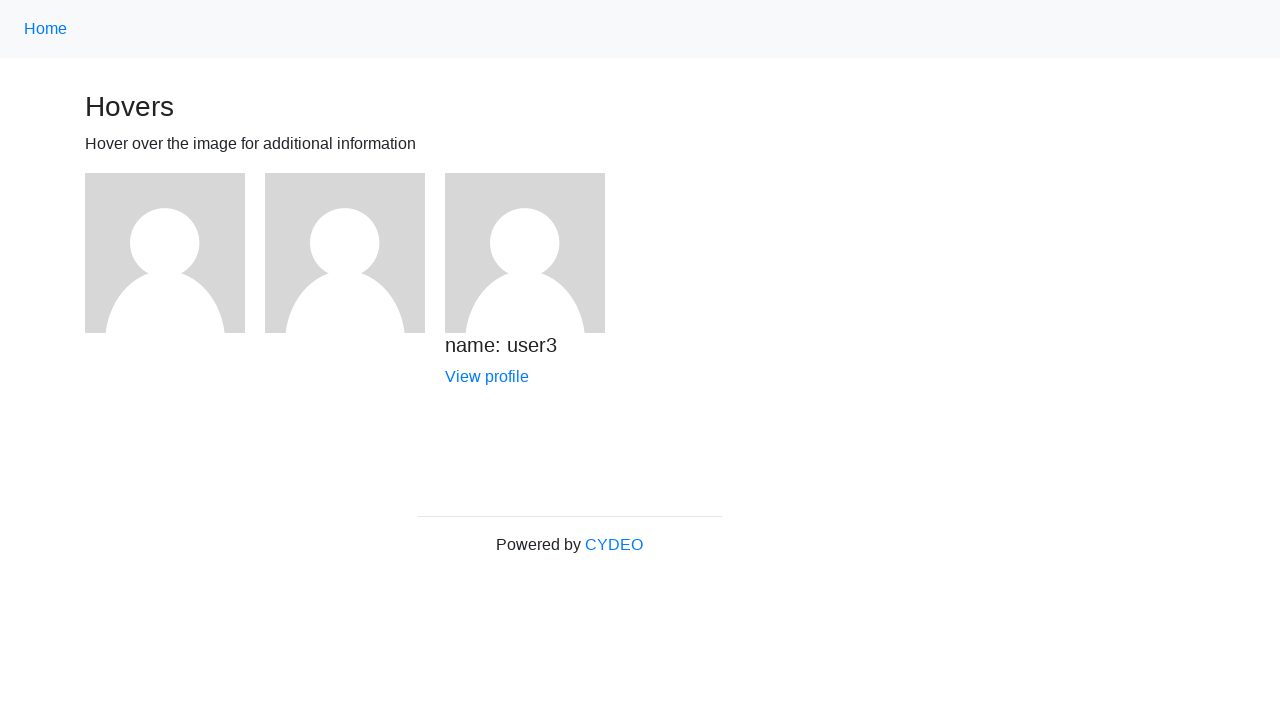

Verified 'name: user3' label is visible
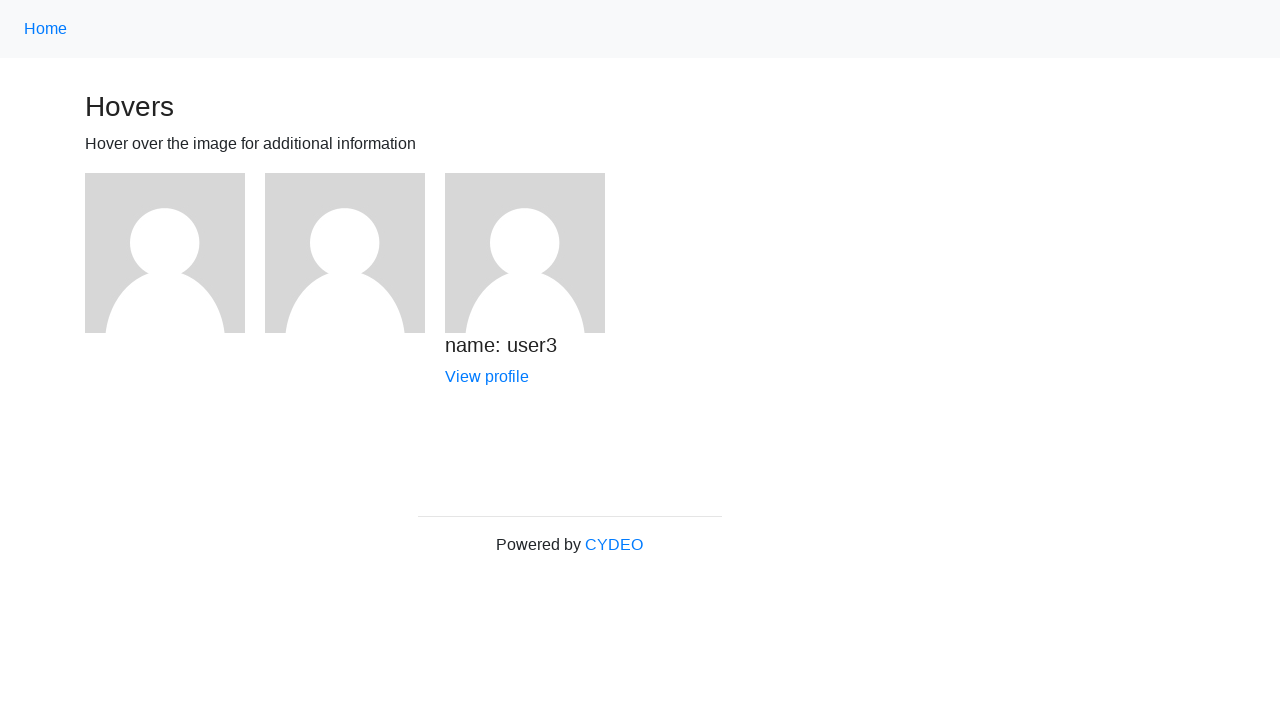

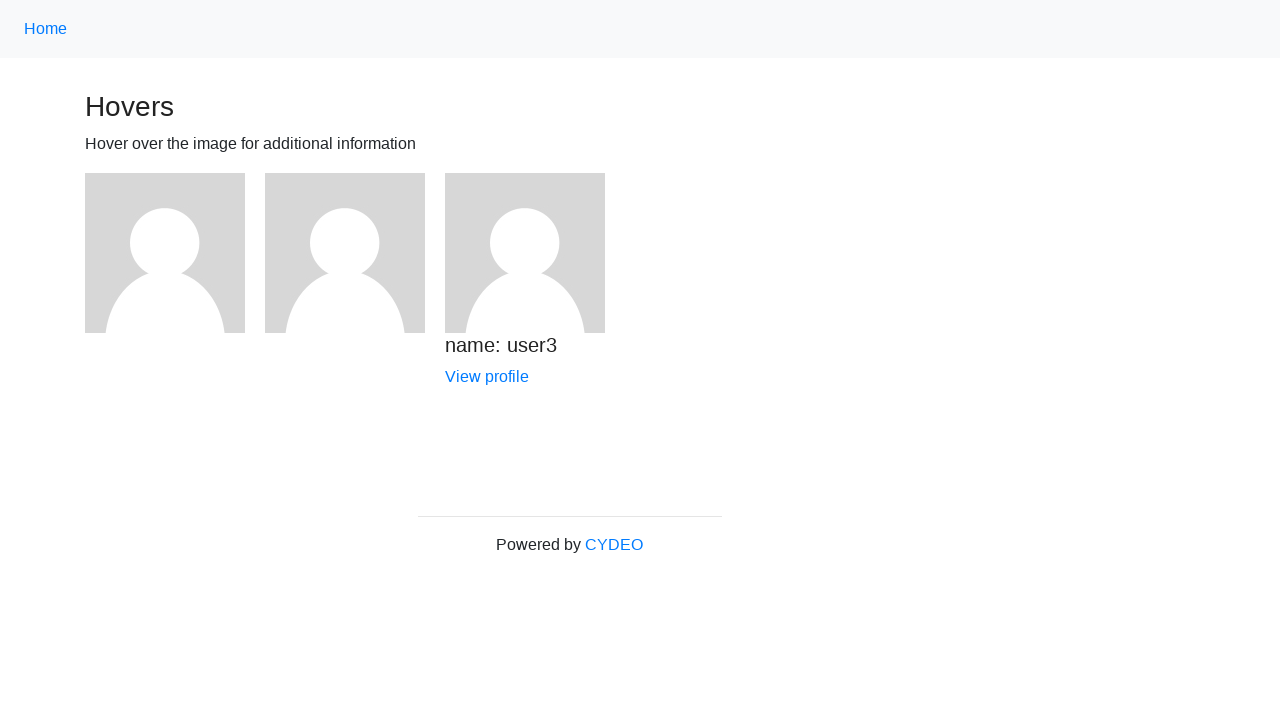